Scrolls to and clicks on the Broken Links - Images menu item and verifies navigation to that page

Starting URL: https://demoqa.com/elements

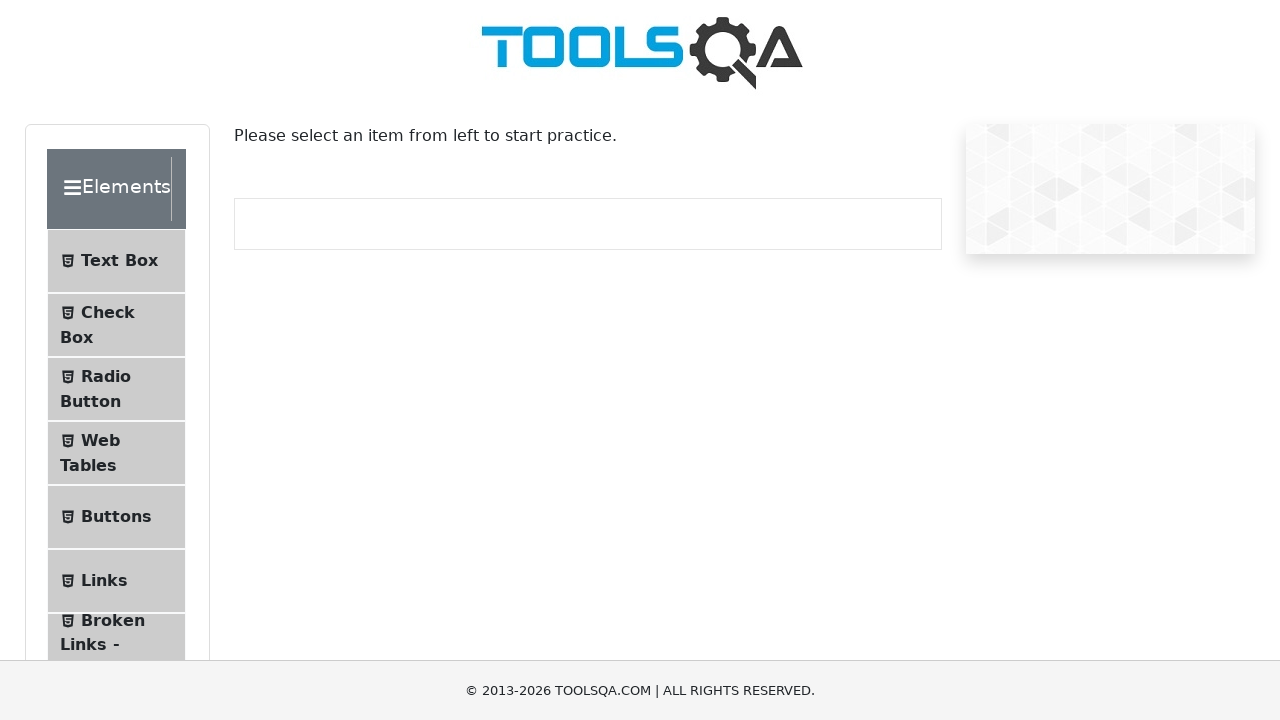

Scrolled to 'Broken Links - Images' menu item
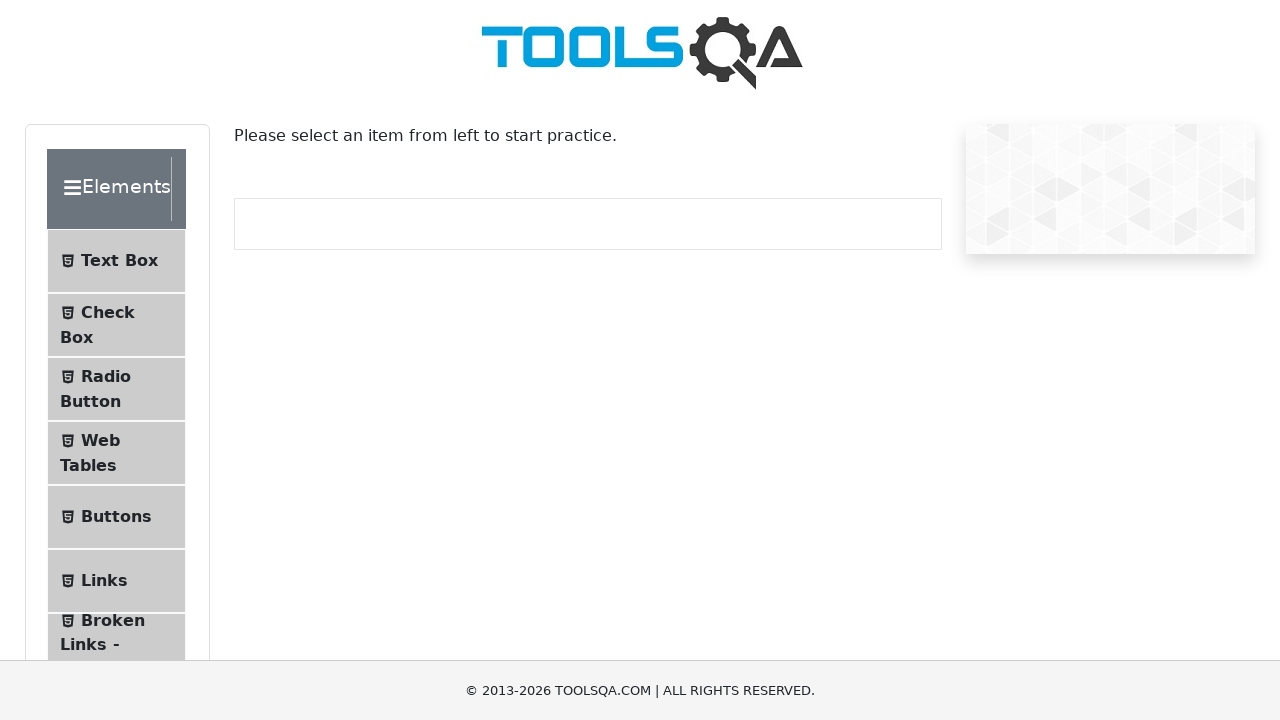

Clicked on 'Broken Links - Images' menu item at (113, 620) on span:has-text('Broken Links - Images')
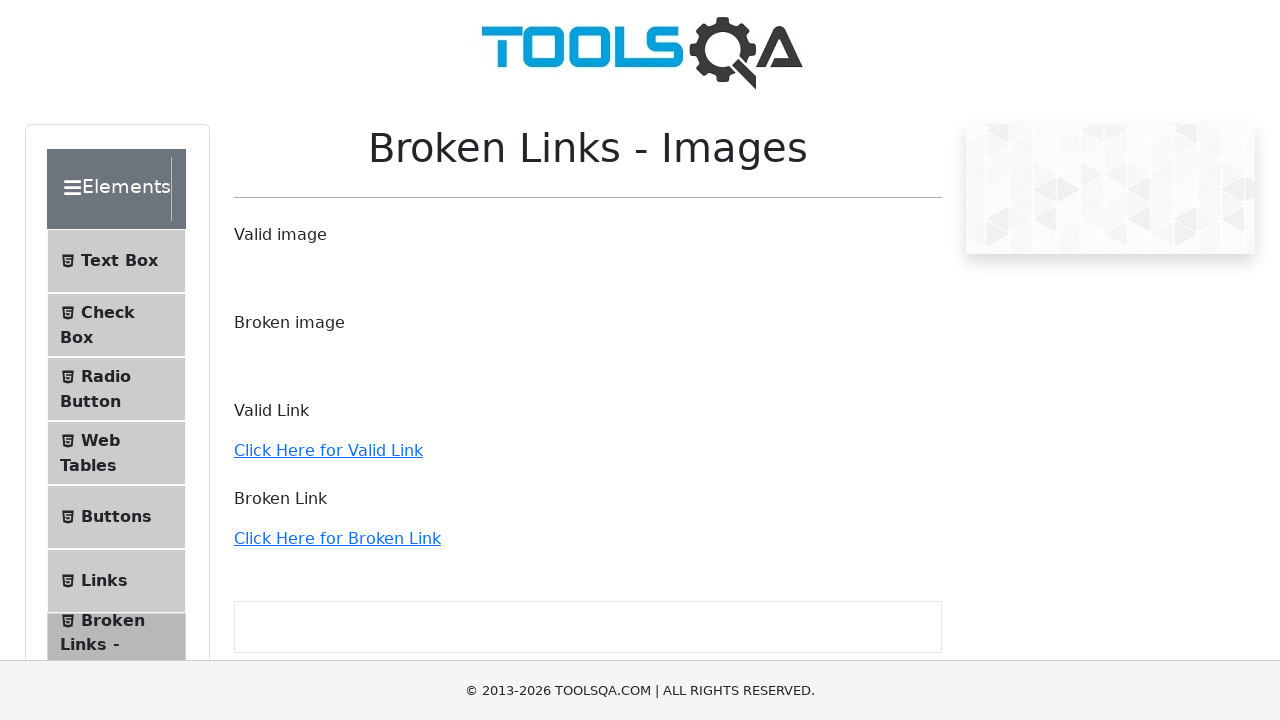

Verified navigation to Broken Links - Images page with valid image visible
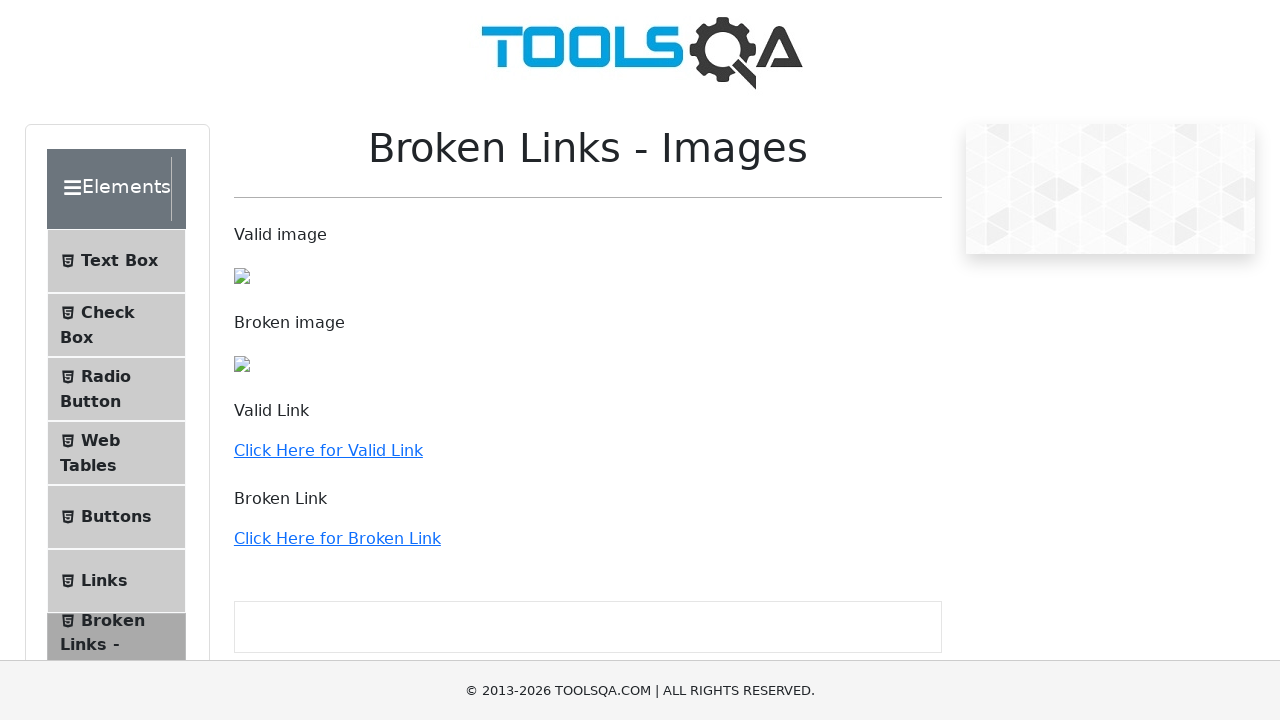

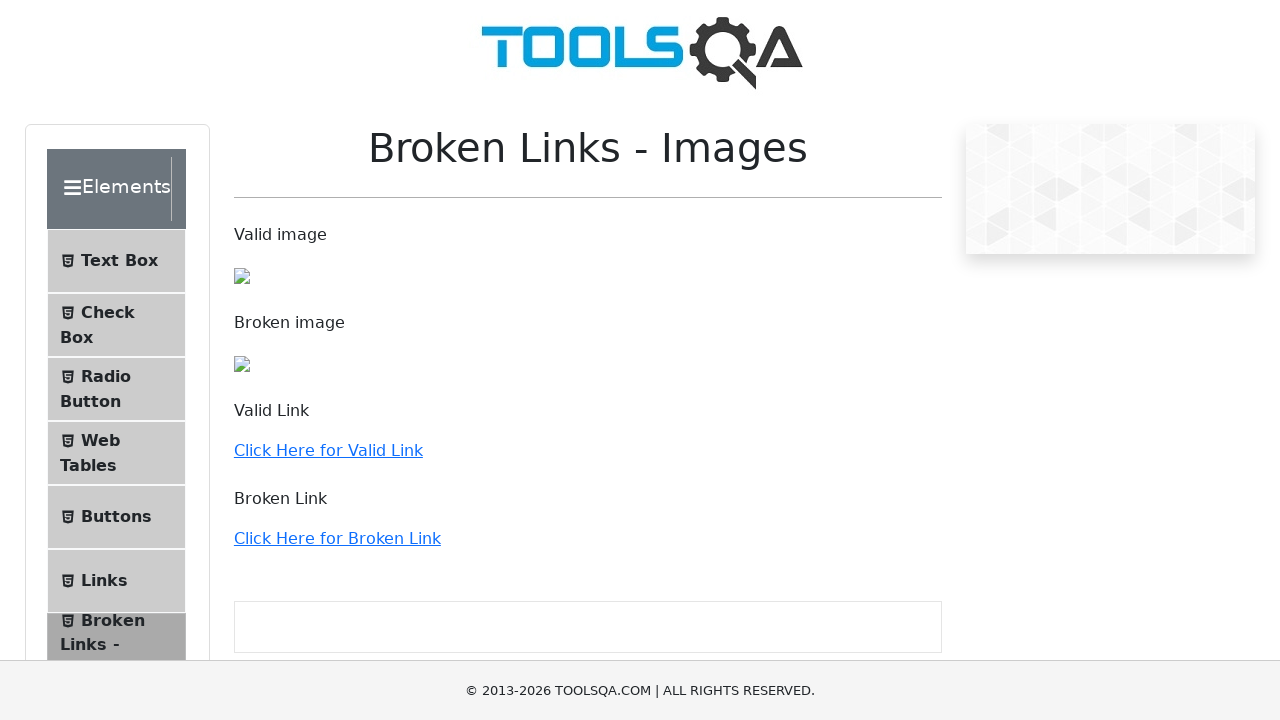